Tests JavaScript confirmation dialog by canceling it and verifying the result

Starting URL: https://the-internet.herokuapp.com/javascript_alerts

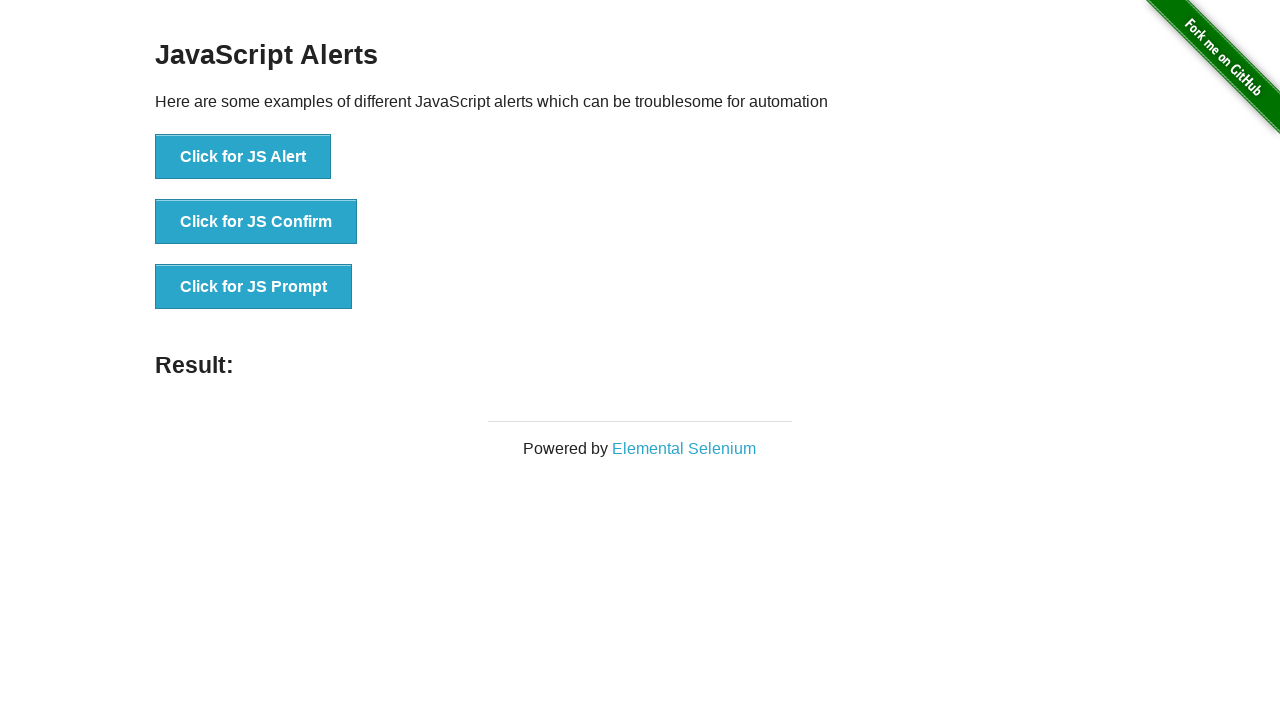

Set up dialog handler to dismiss/cancel confirmation dialog
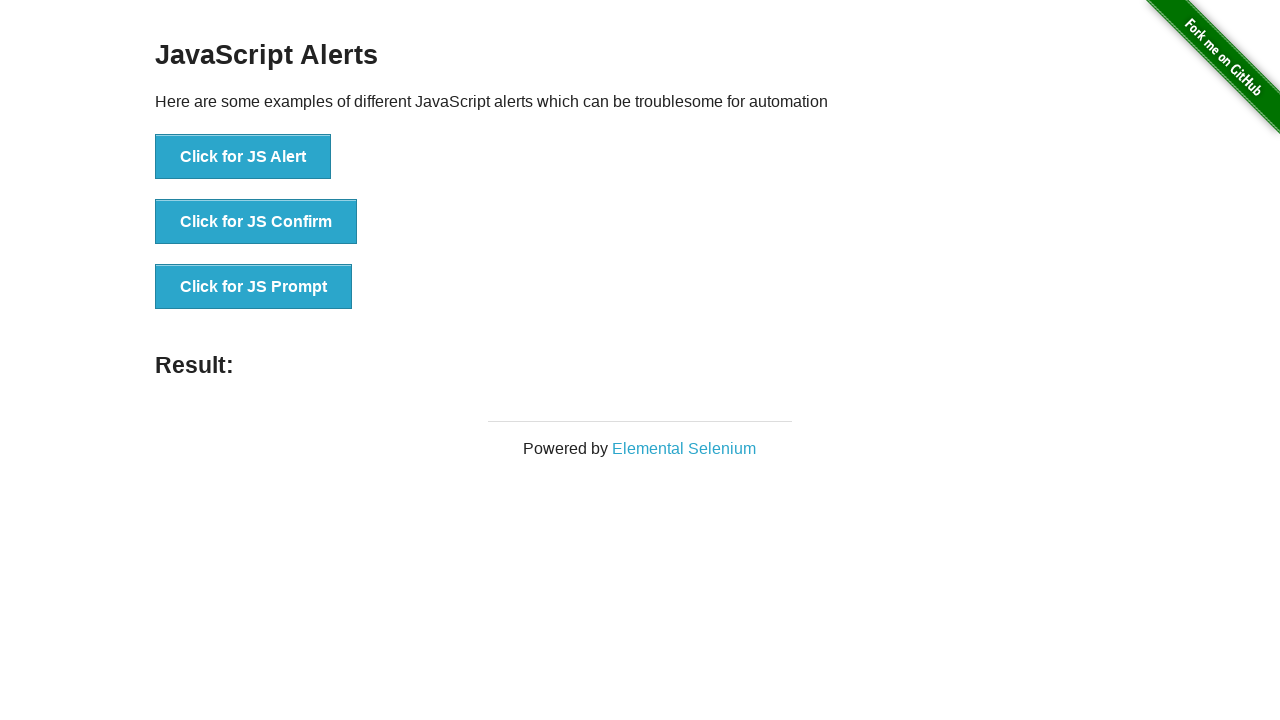

Clicked the 'Click for JS Confirm' button to trigger JavaScript confirmation dialog at (256, 222) on xpath=//button[text()='Click for JS Confirm']
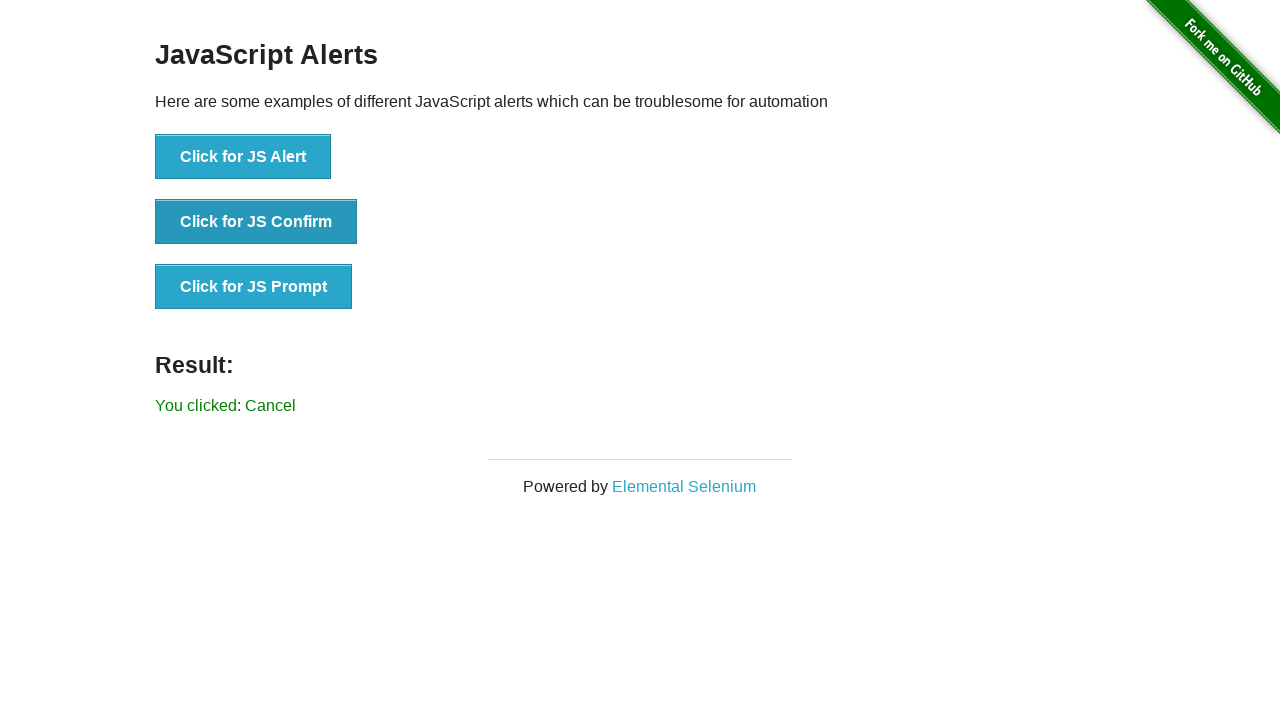

Result element appeared after dismissing confirmation dialog
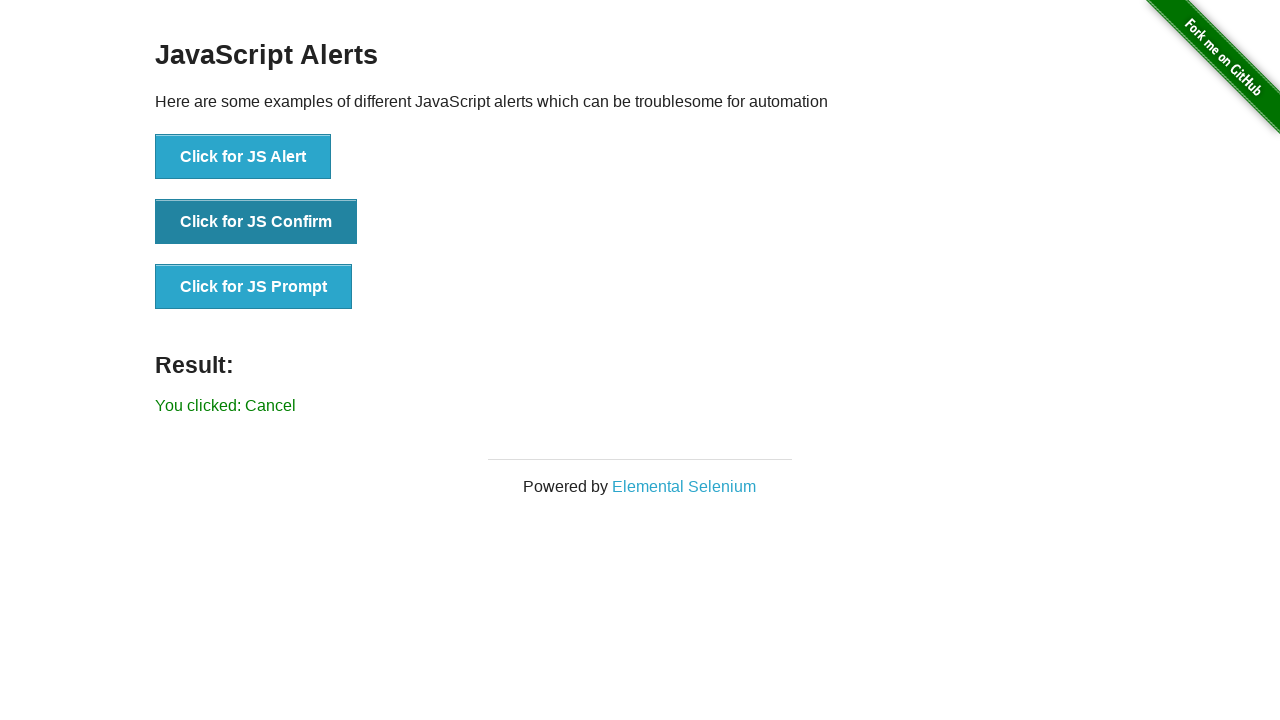

Verified that result text shows 'You clicked: Cancel'
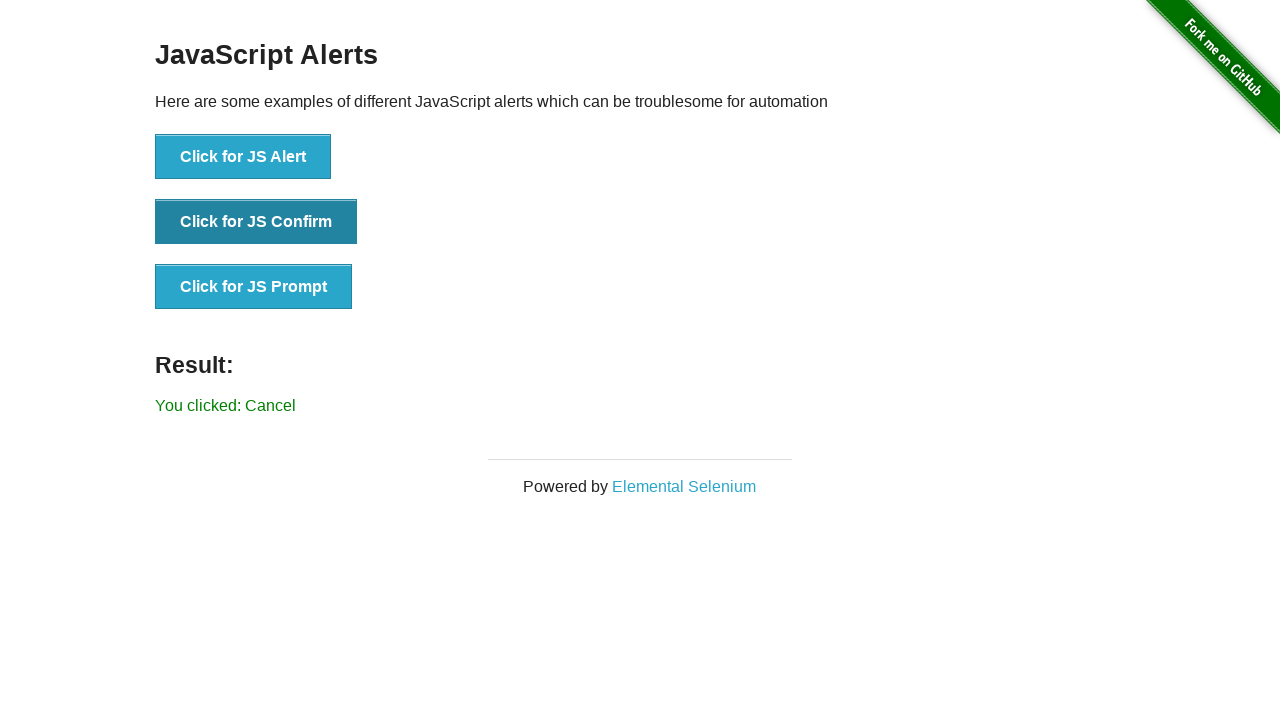

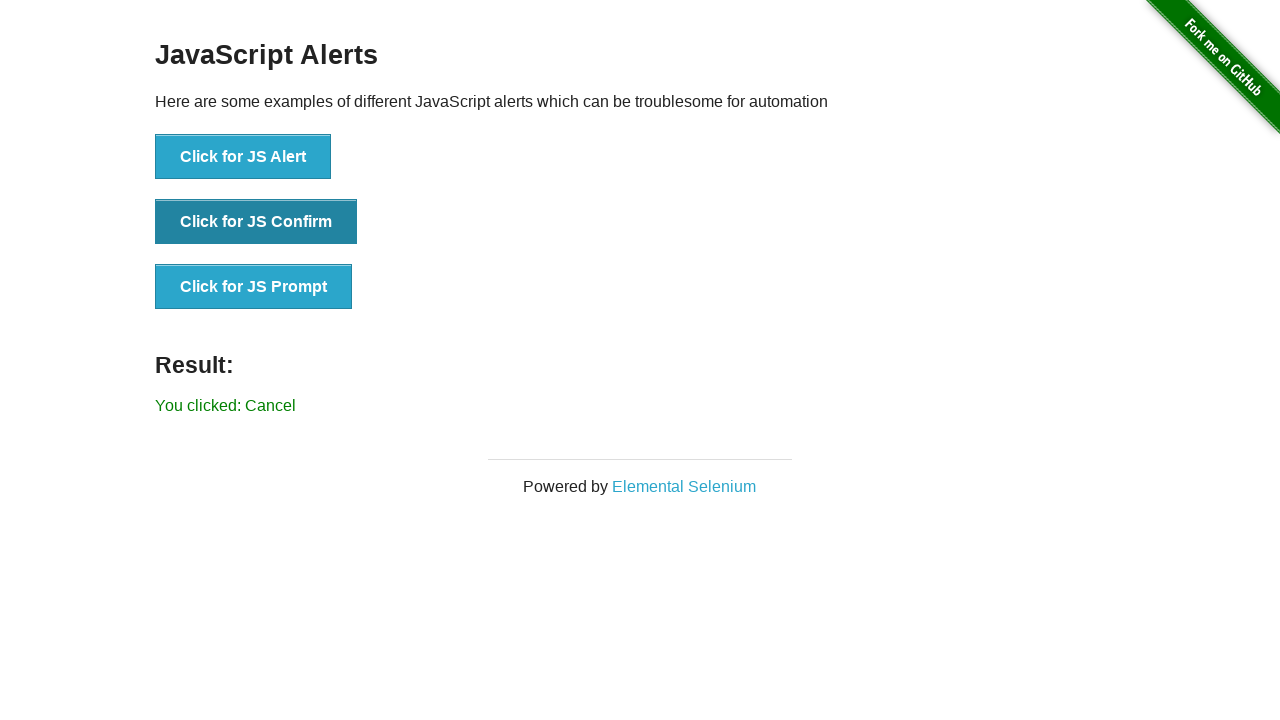